Tests a game skill builder interface by selecting a warrior class and clicking on an absolute skill to verify the skill level counter updates.

Starting URL: https://bdocodex.com/ru/skillbuilder/

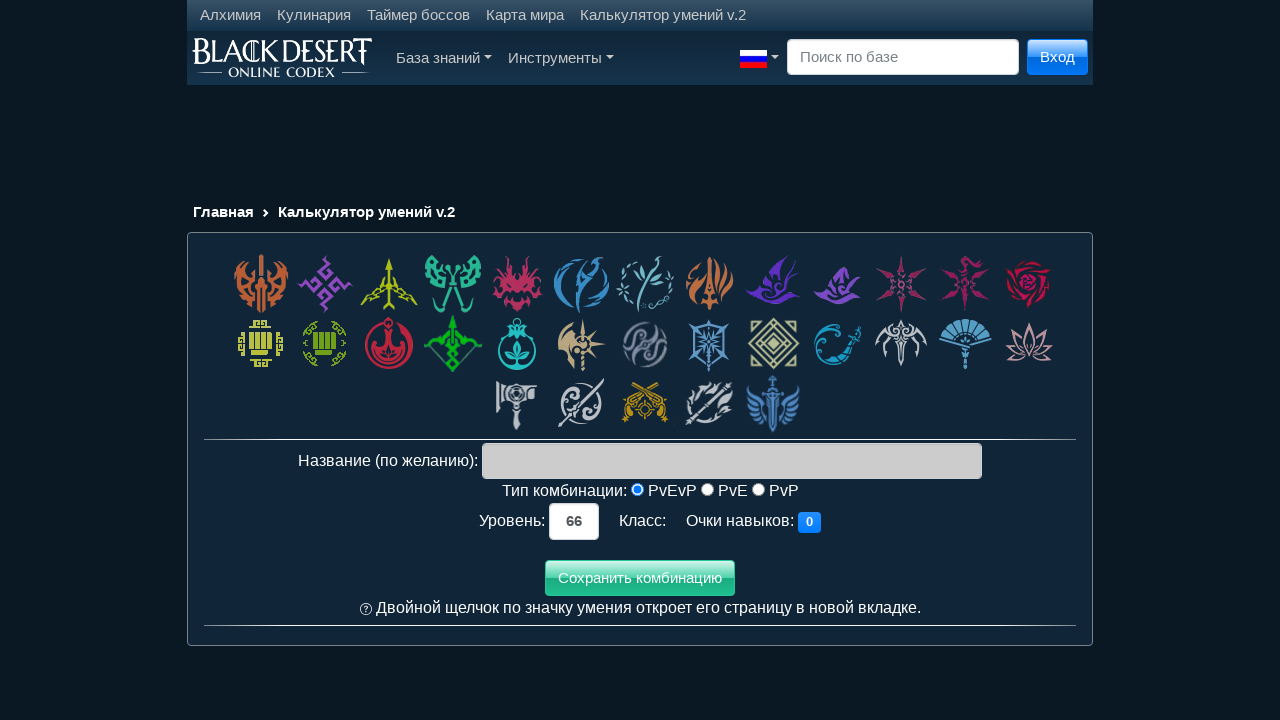

Waited for class cell selector to appear
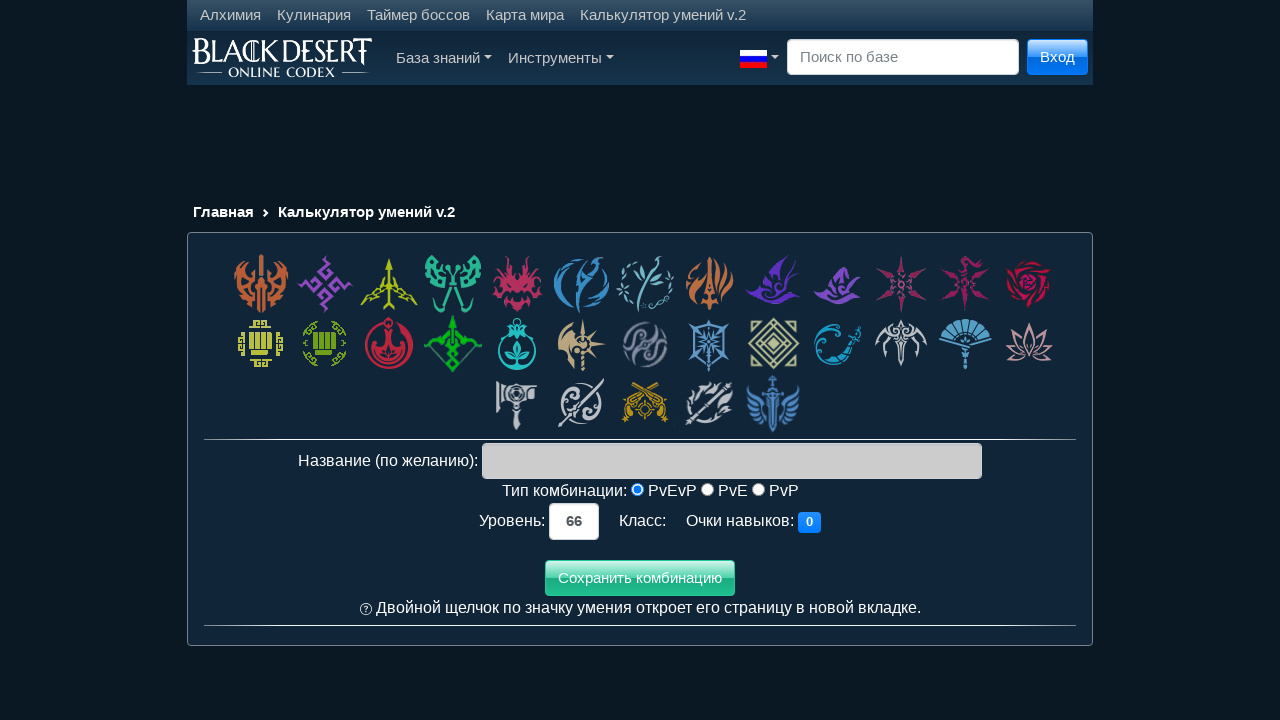

Clicked on Warrior class (first class cell) at (261, 284) on .class_cell:first-child > *
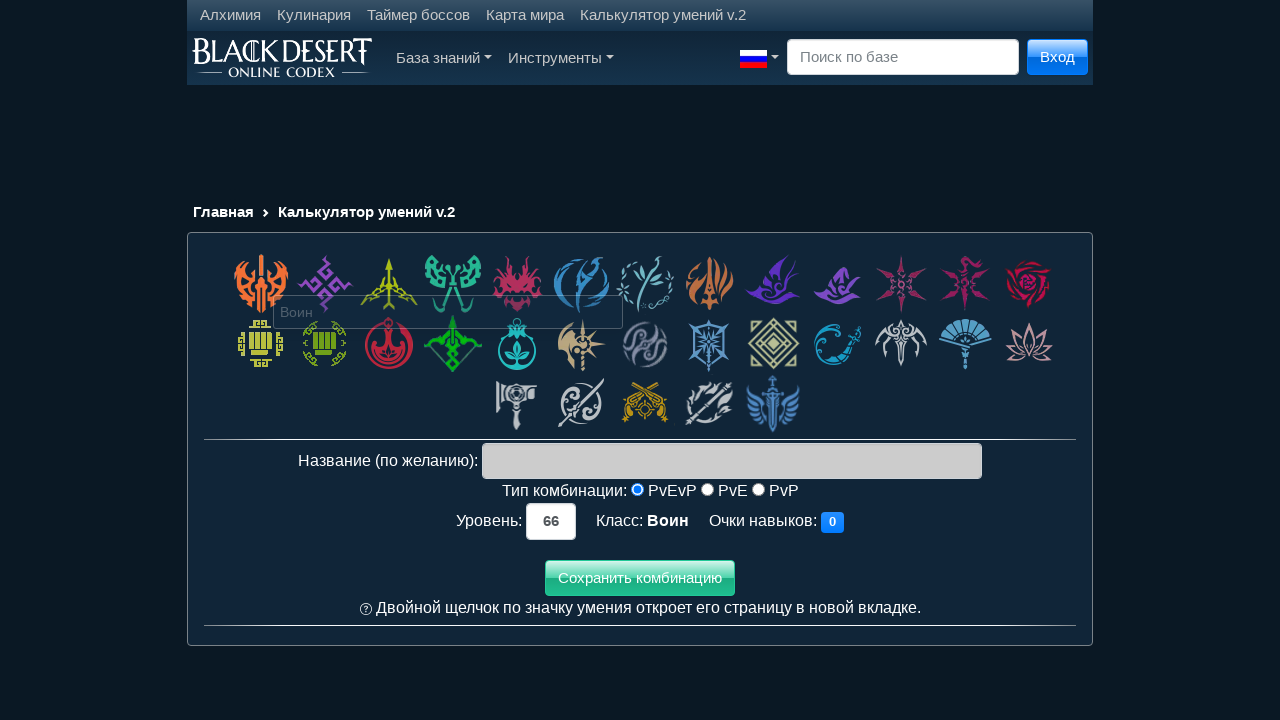

Waited for absolute skill selector (data-gid='618') to appear
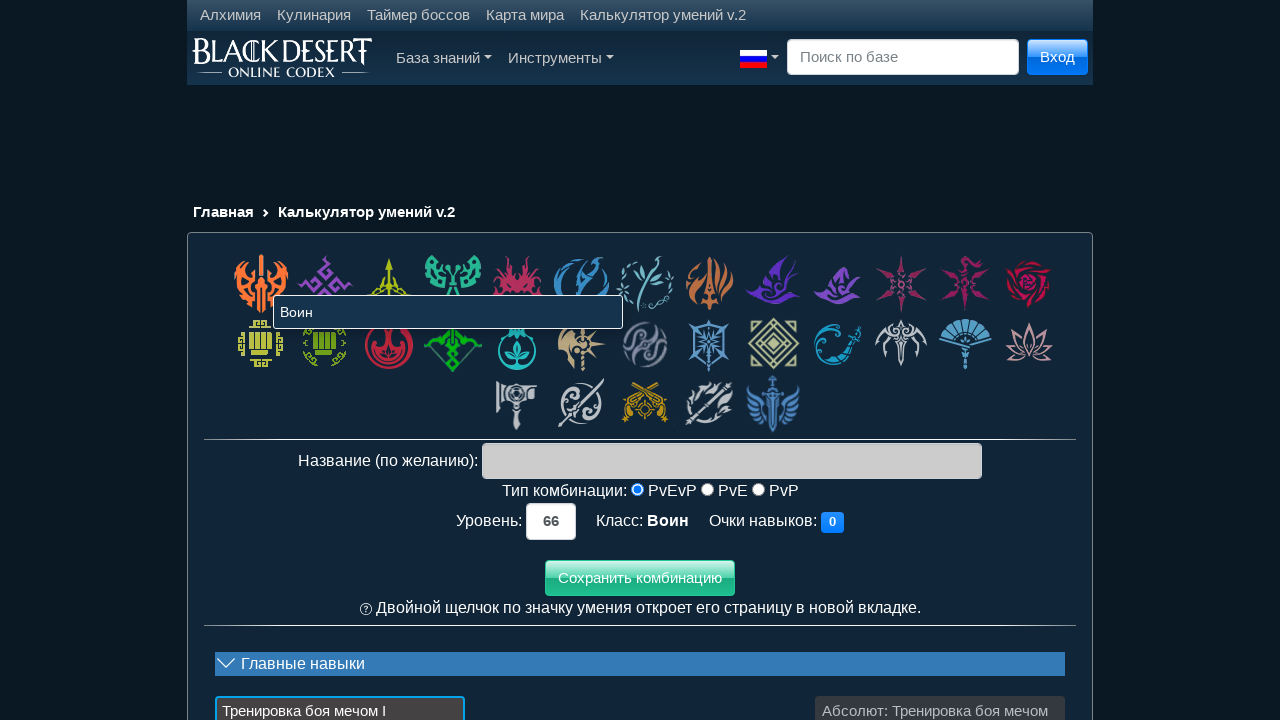

Clicked on absolute skill at (940, 680) on div[data-gid='618']
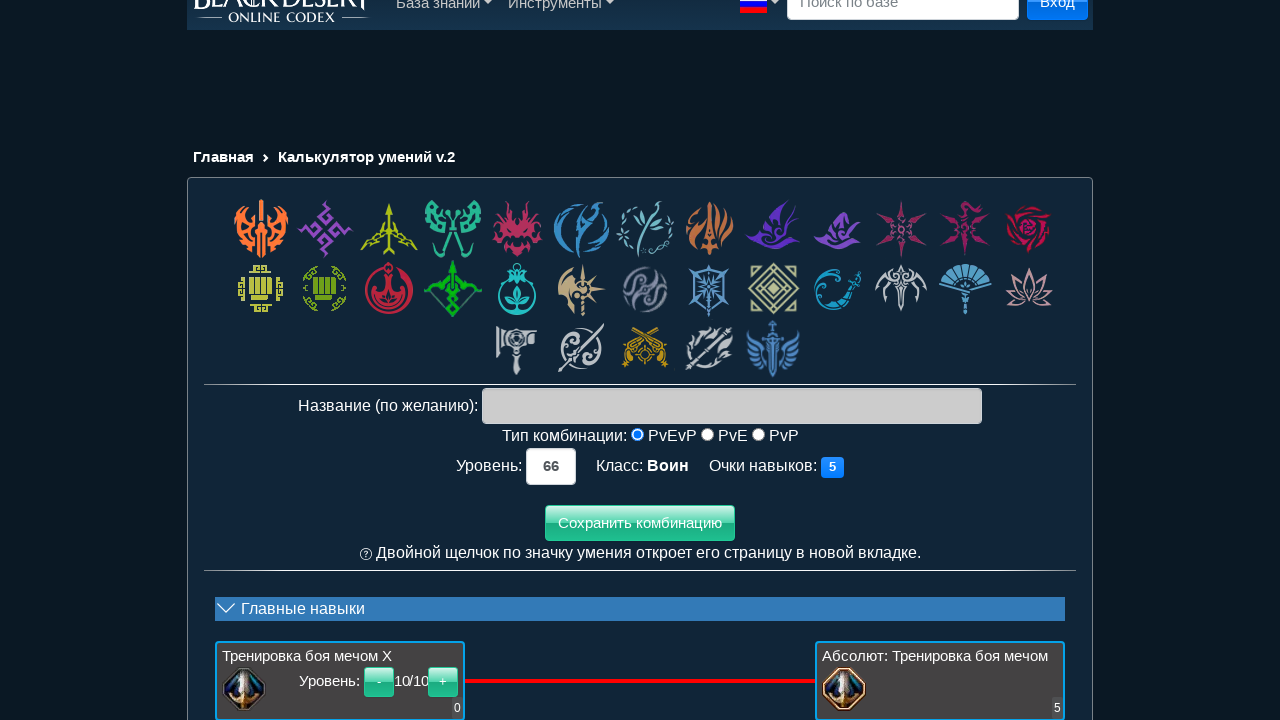

Skill level counter updated successfully
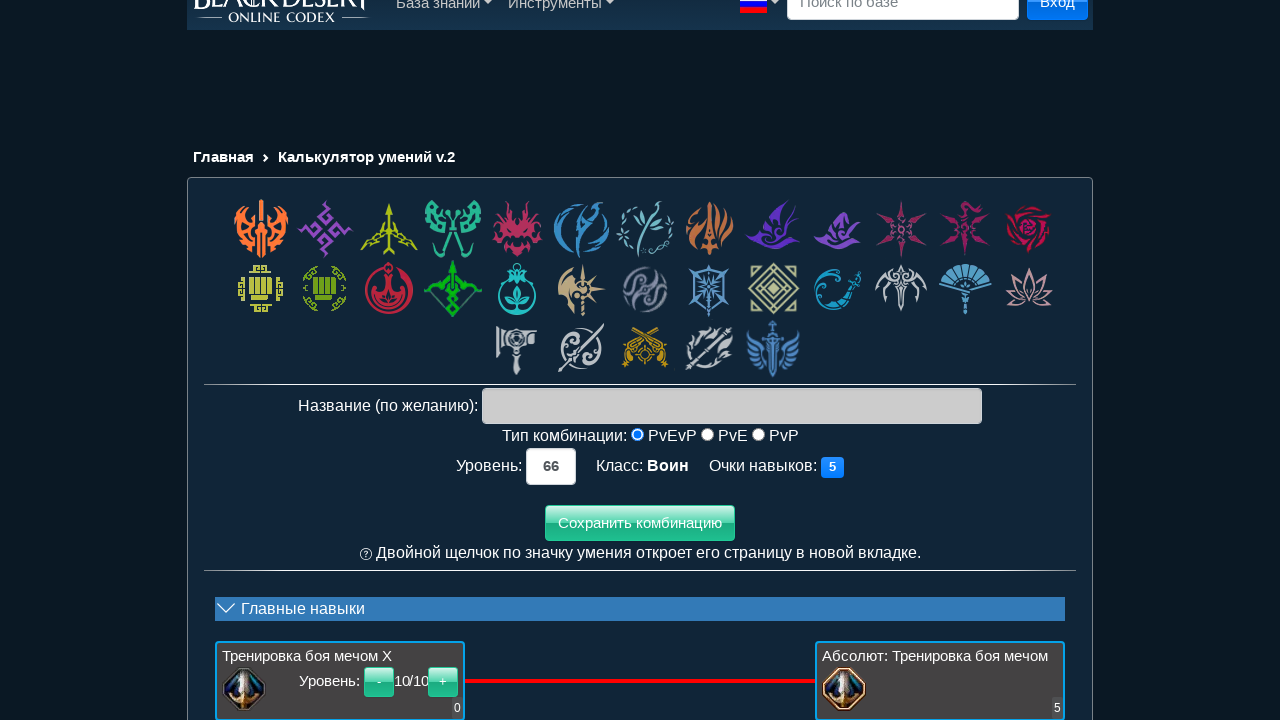

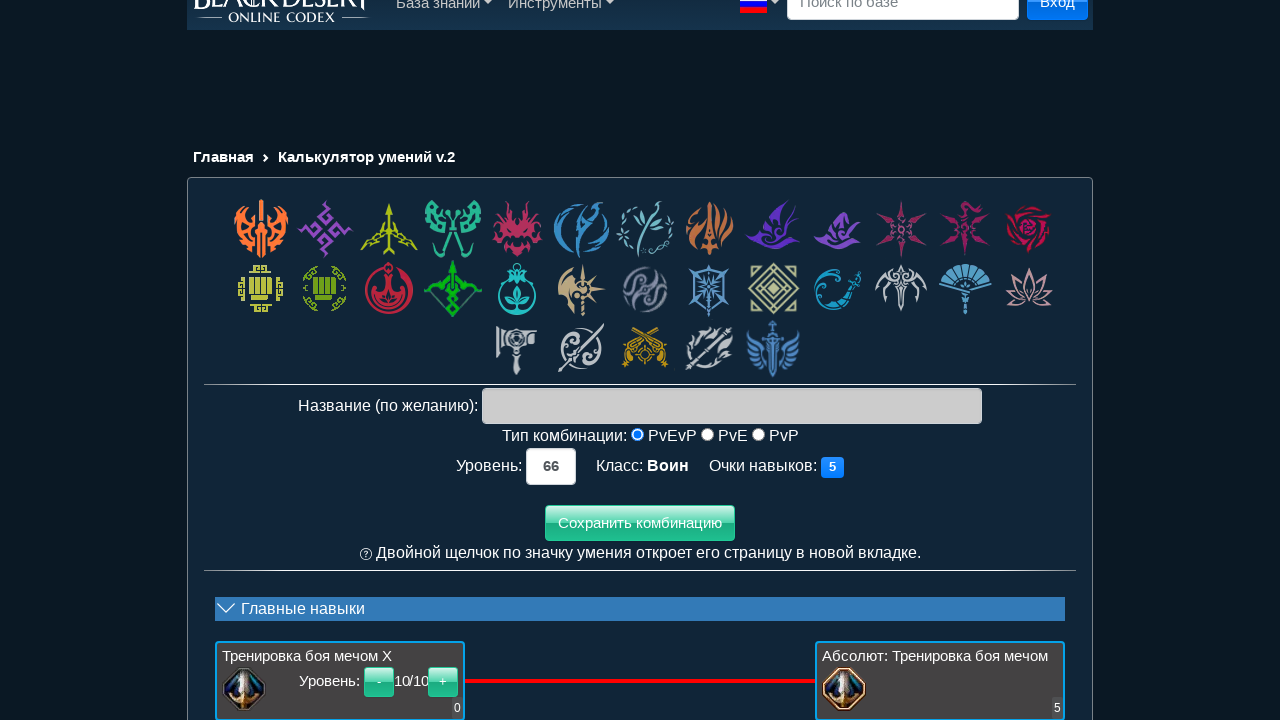